Tests navigating into nested iframes and reading text from the child iframe

Starting URL: https://demoqa.com/nestedframes

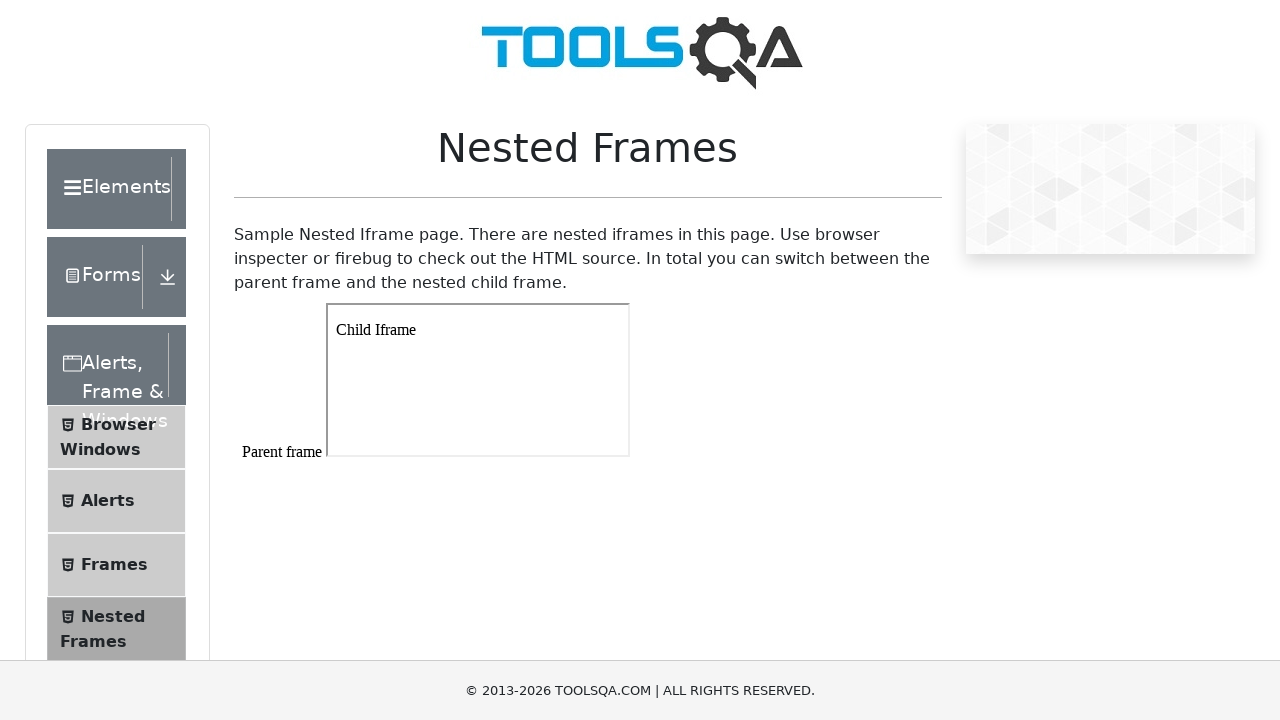

Navigated to nested frames demo page
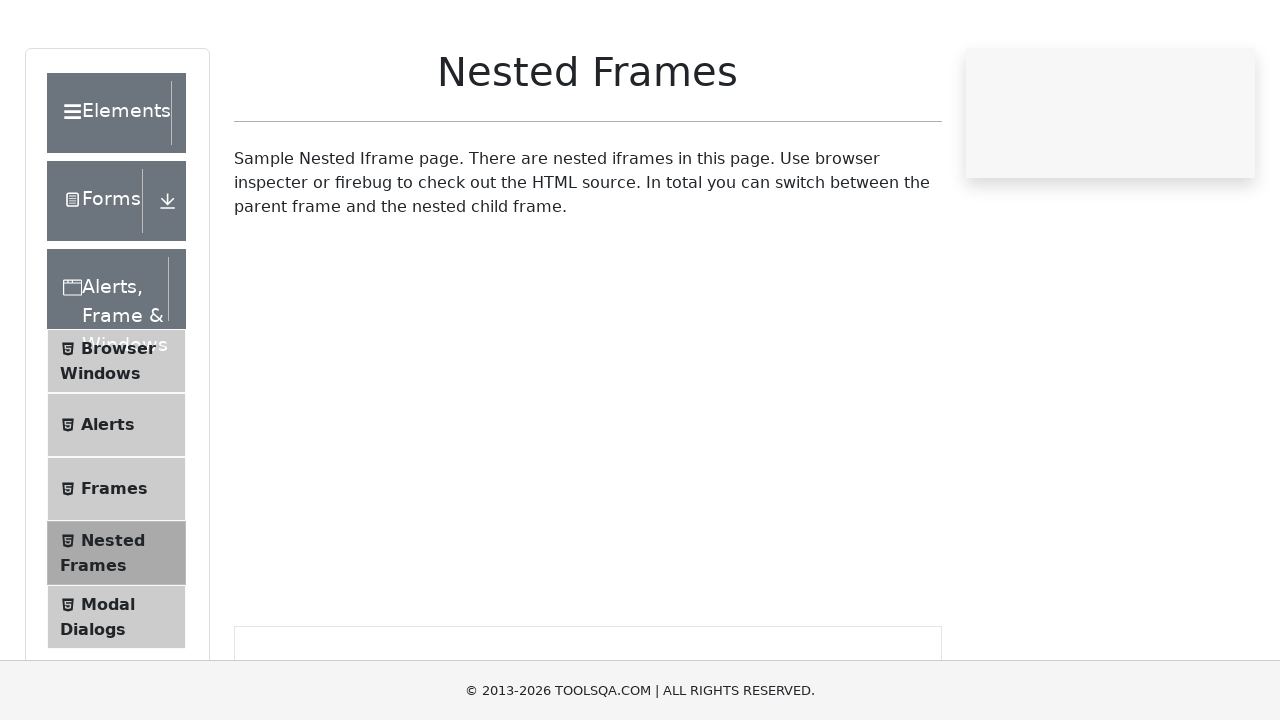

Located parent frame with ID 'frame1'
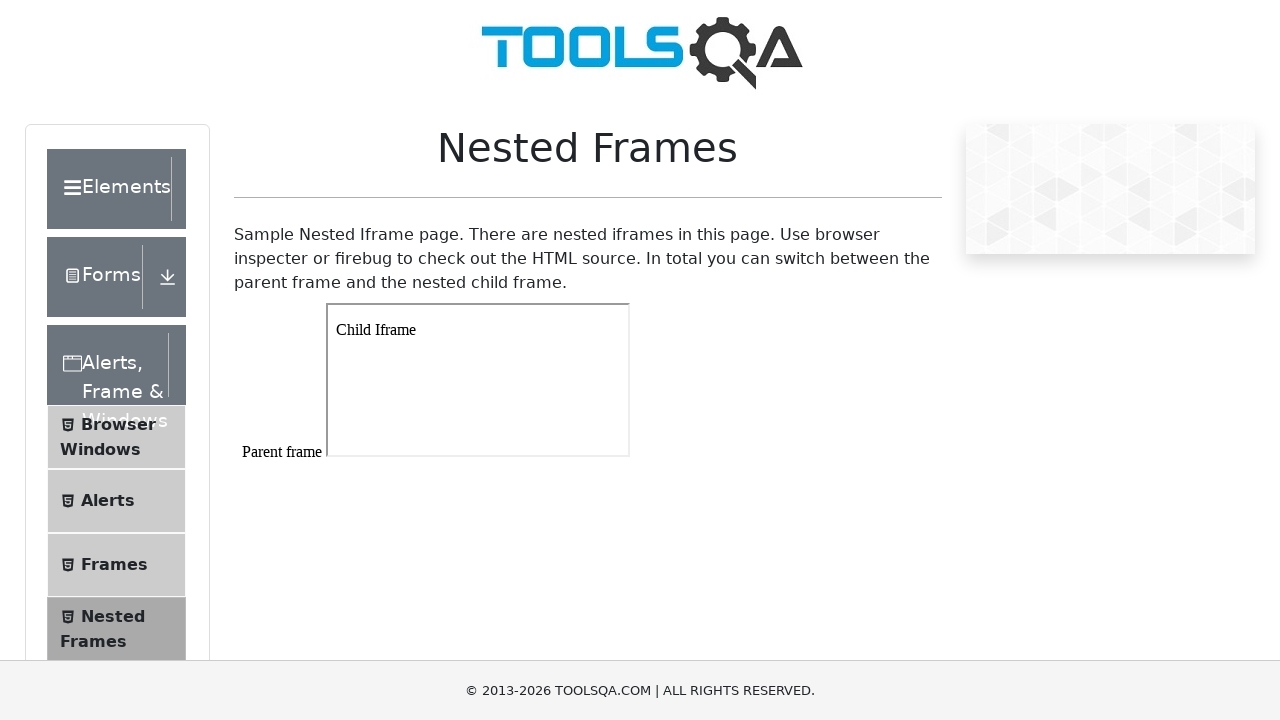

Located nested child iframe within parent frame
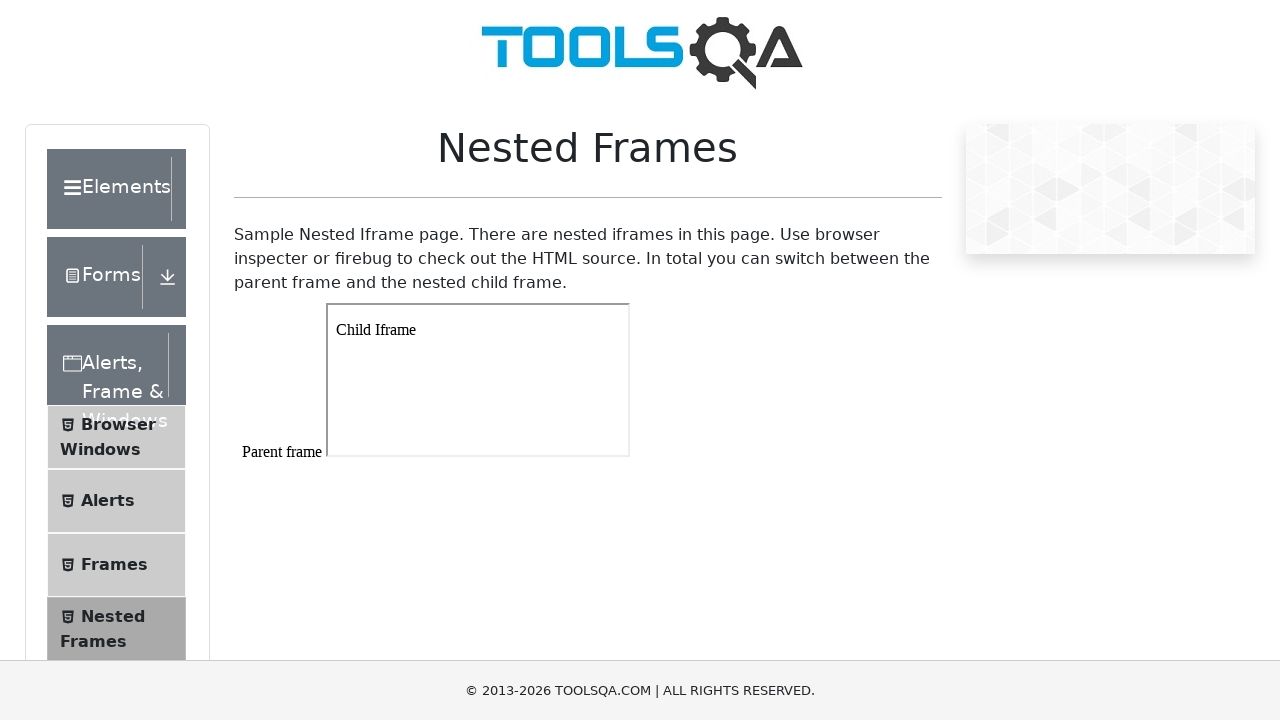

Retrieved text content from paragraph in child iframe
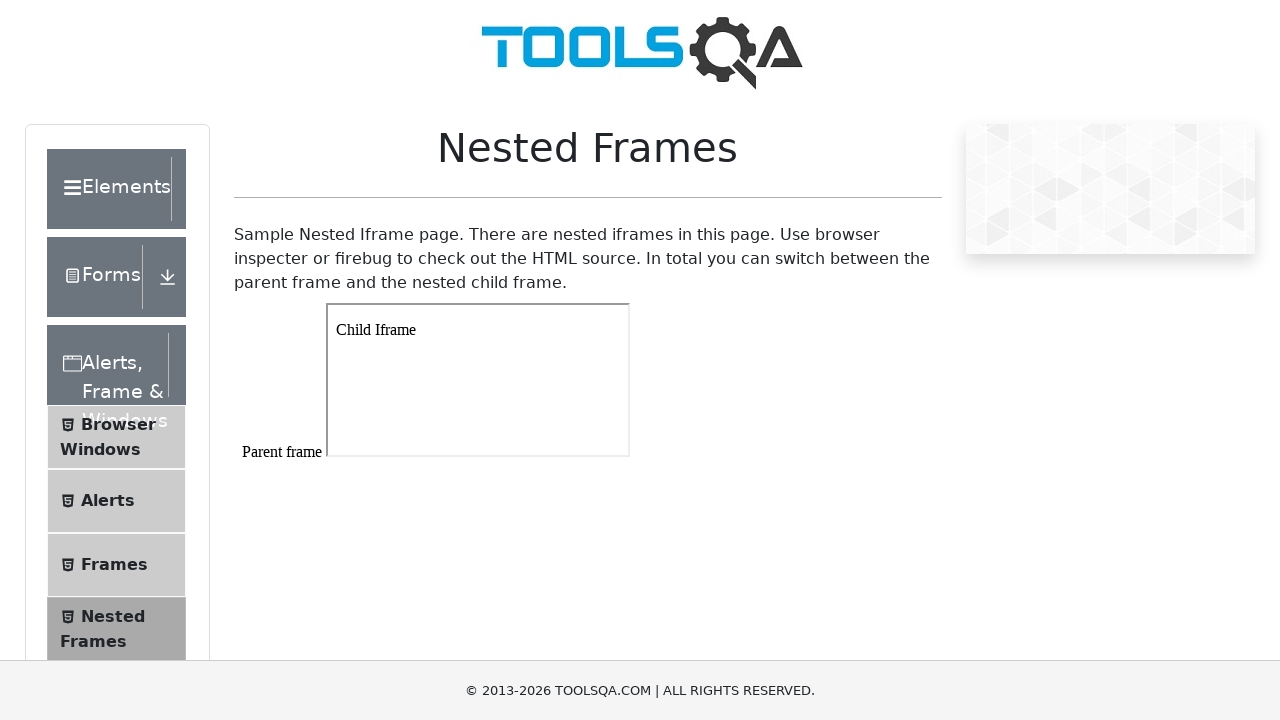

Verified text content matches expected value 'Child Iframe'
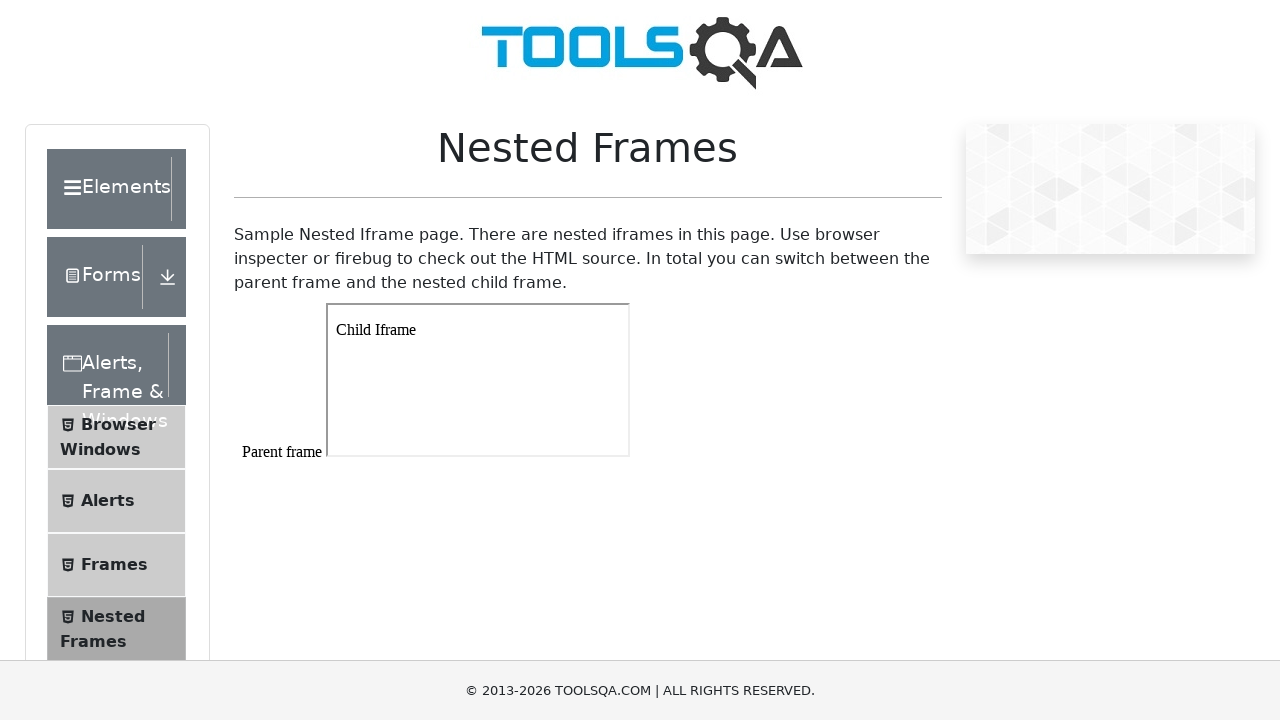

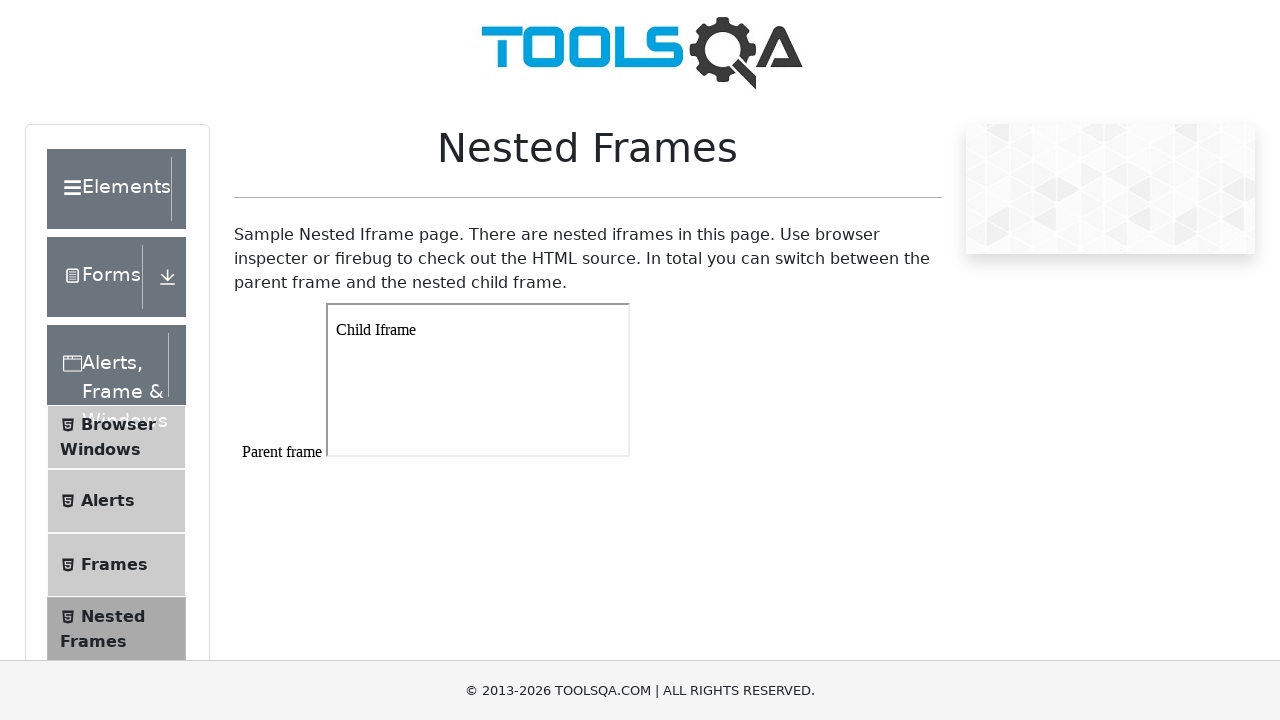